Tests new window functionality using a more resilient approach by storing window handles, clicking a link to open a new window, and switching between windows while verifying page titles.

Starting URL: http://the-internet.herokuapp.com/windows

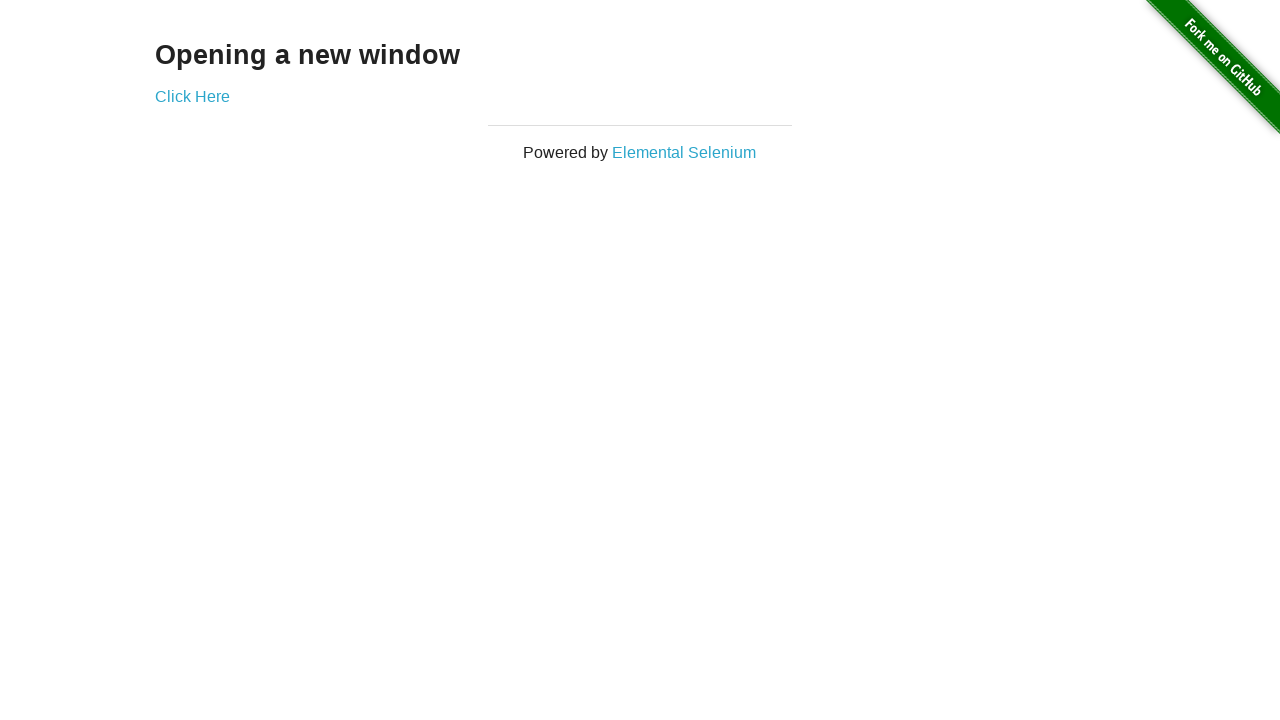

Stored reference to the first page (Windows page)
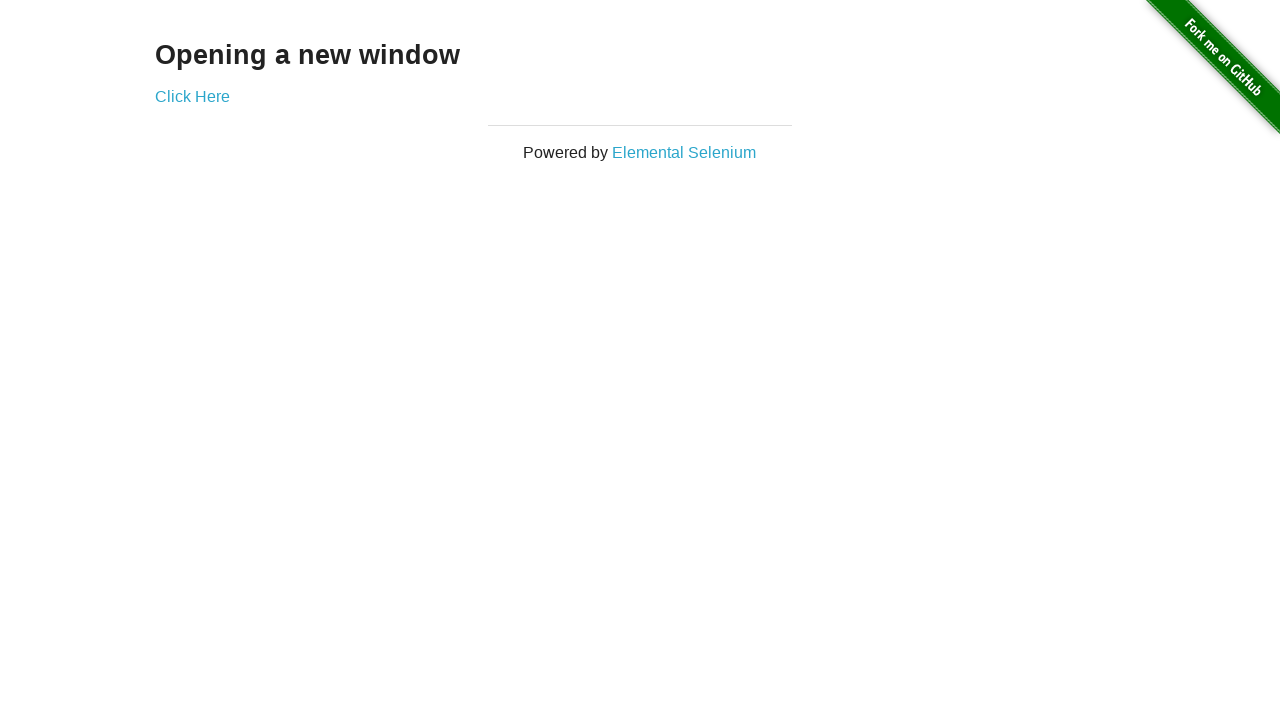

Clicked the link to open a new window at (192, 96) on .example a
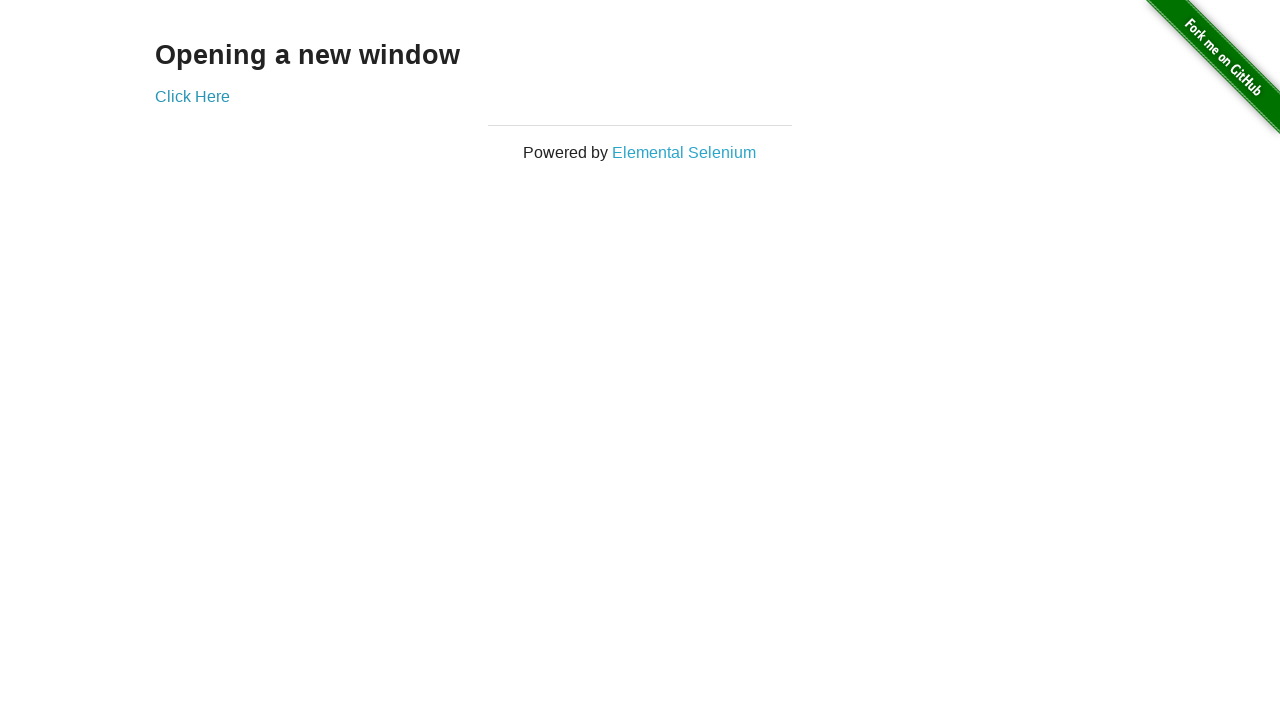

Captured reference to the newly opened page
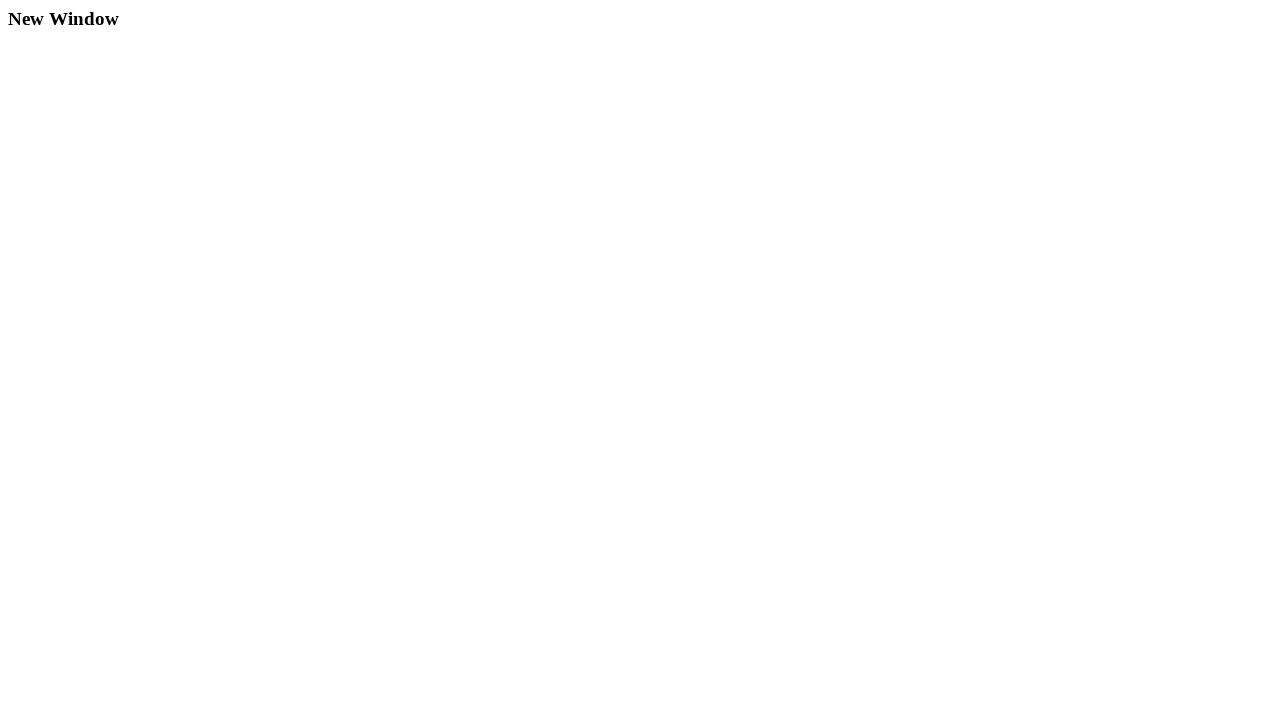

New page finished loading
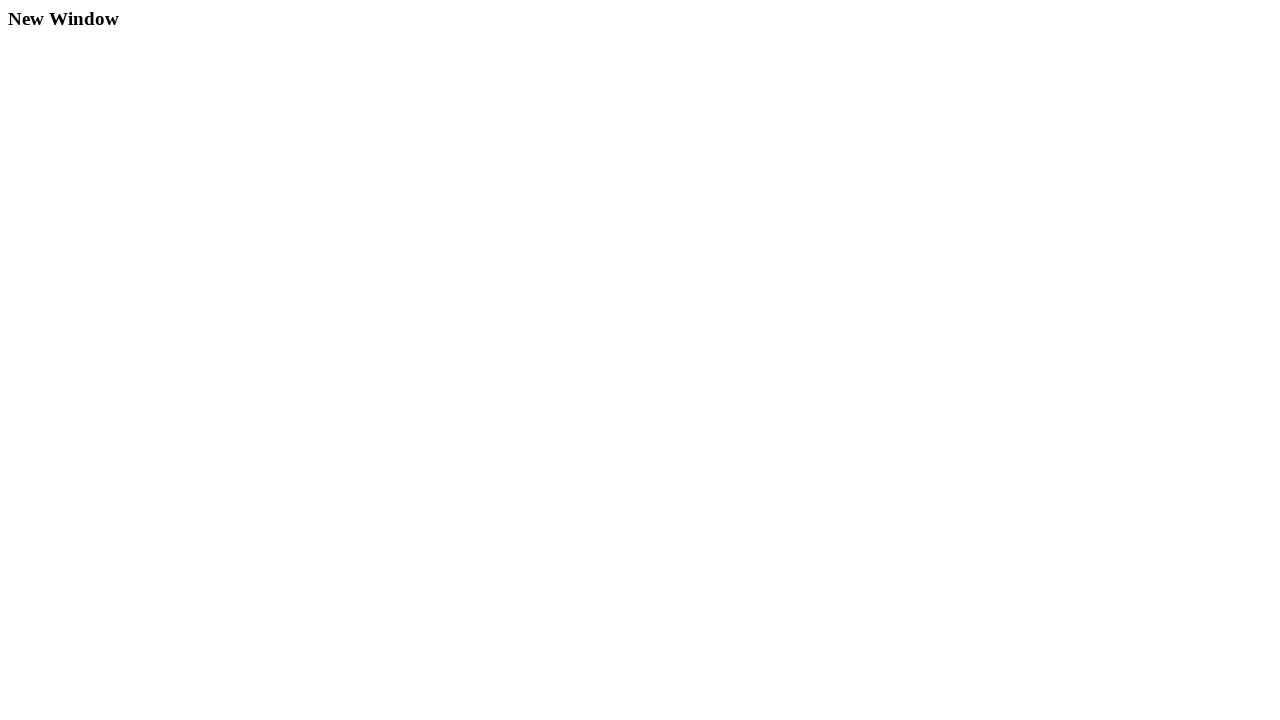

Verified first window title is not 'New Window' (actual: 'The Internet')
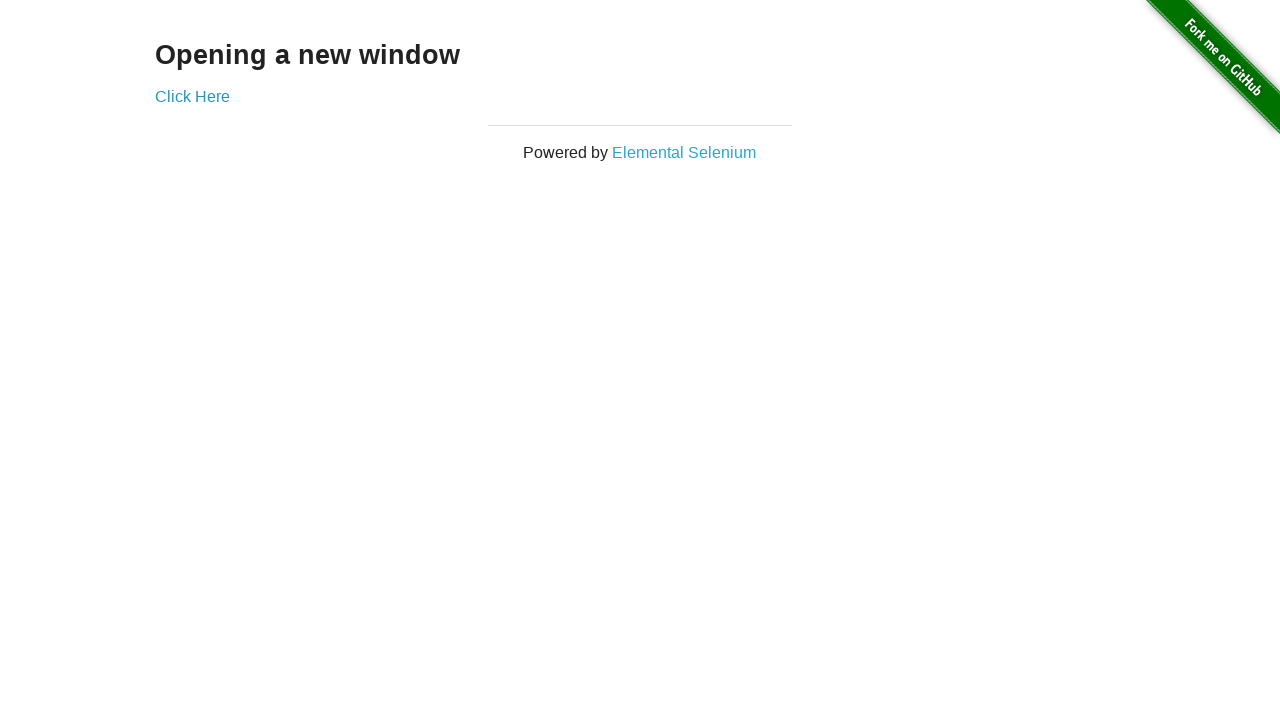

Verified new window title is 'New Window' (actual: 'New Window')
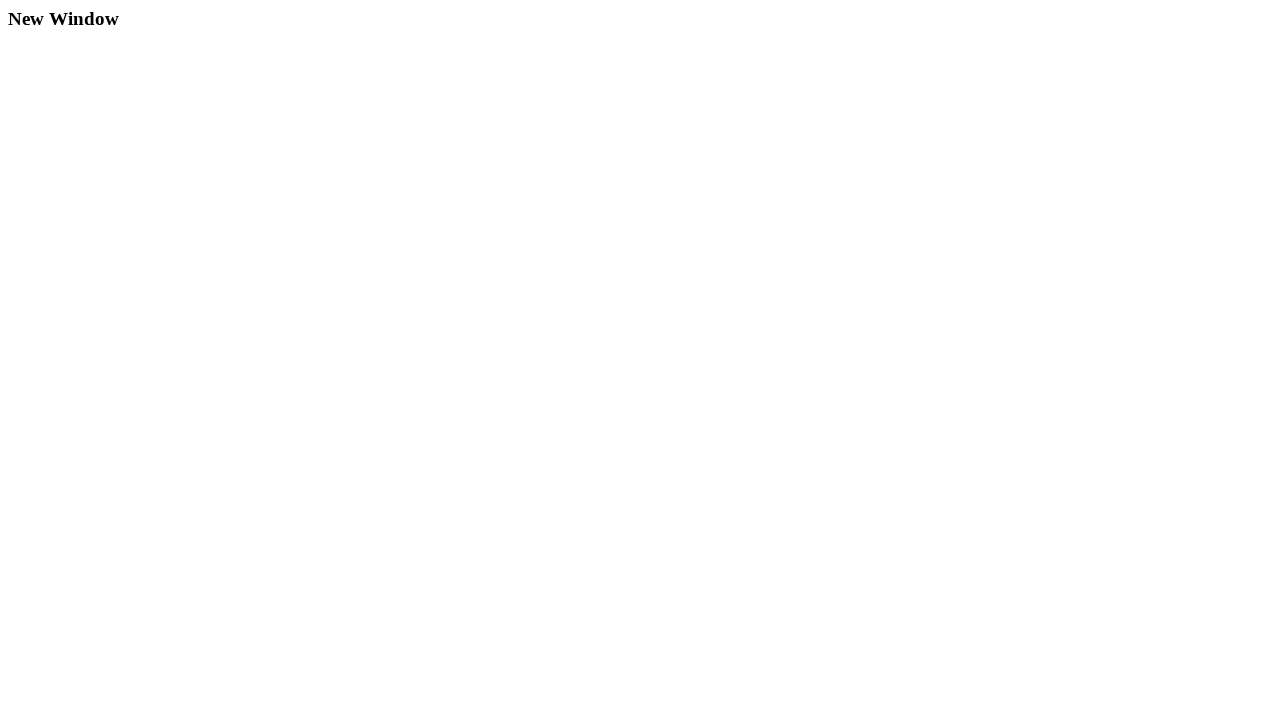

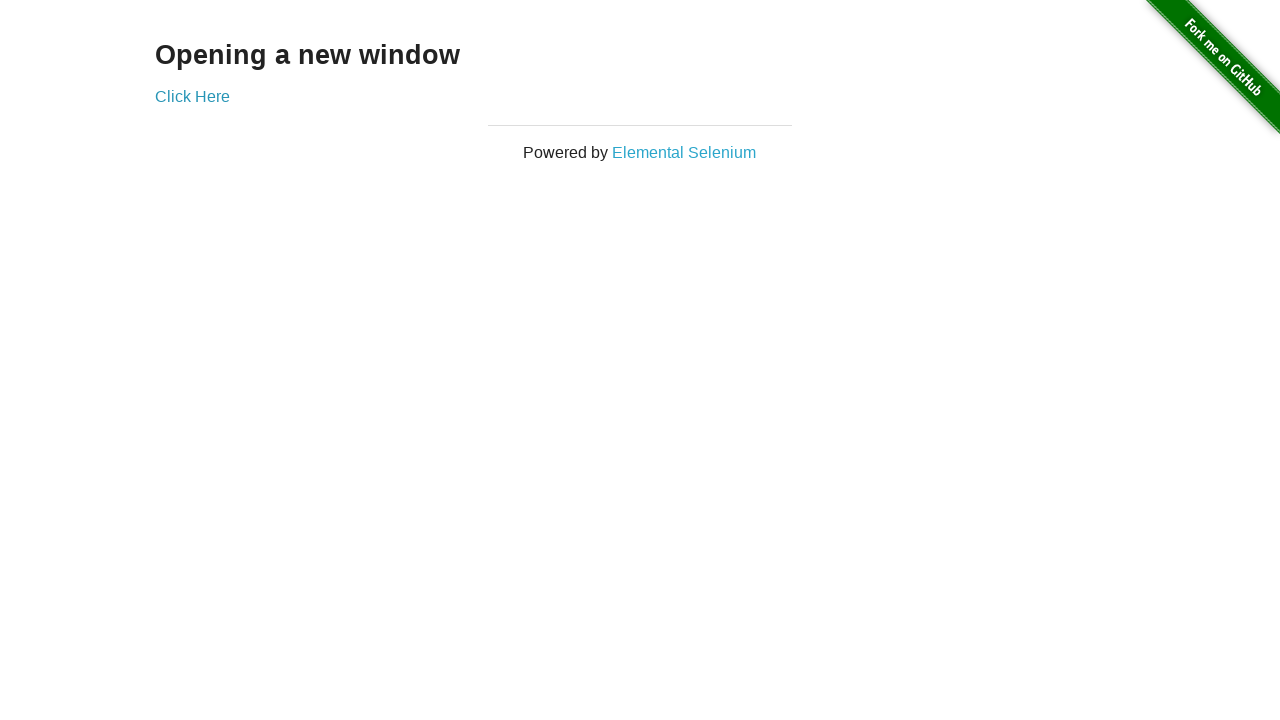